Tests navigation timeout by navigating to a new URL with a custom timeout value.

Starting URL: http://uitestingplayground.com/ajax

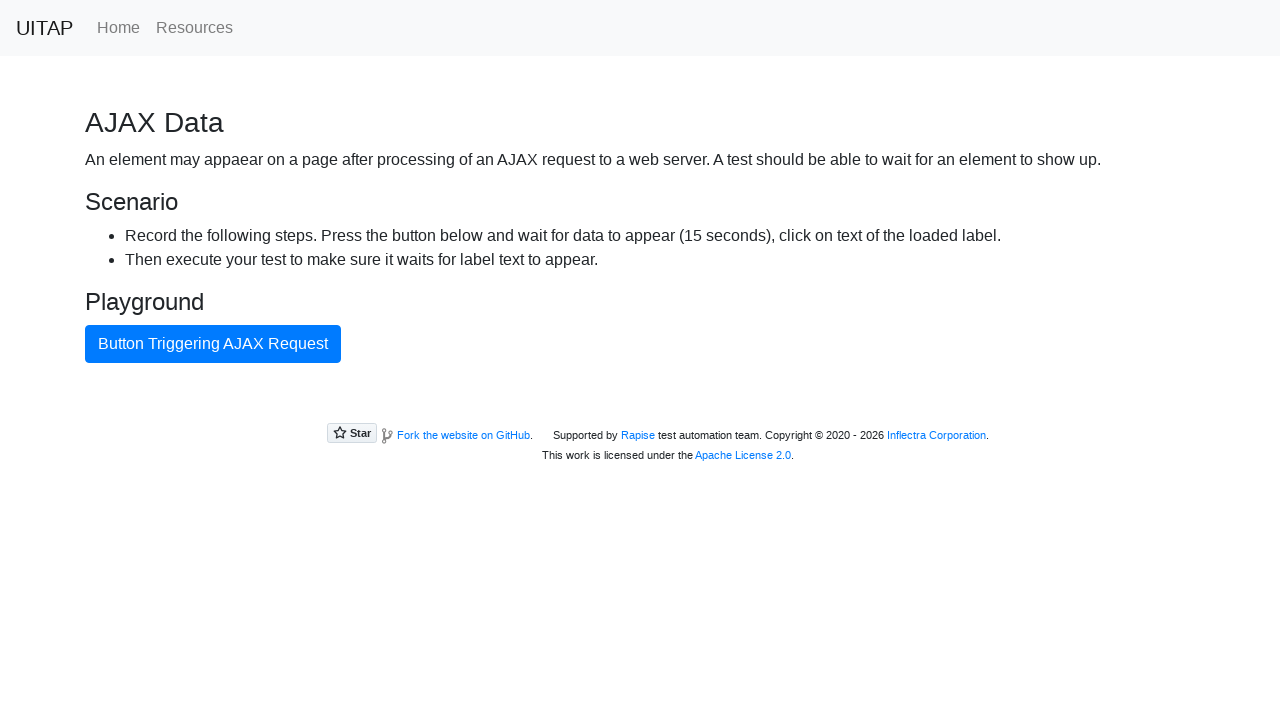

Navigated to https://example.com with 10 second timeout
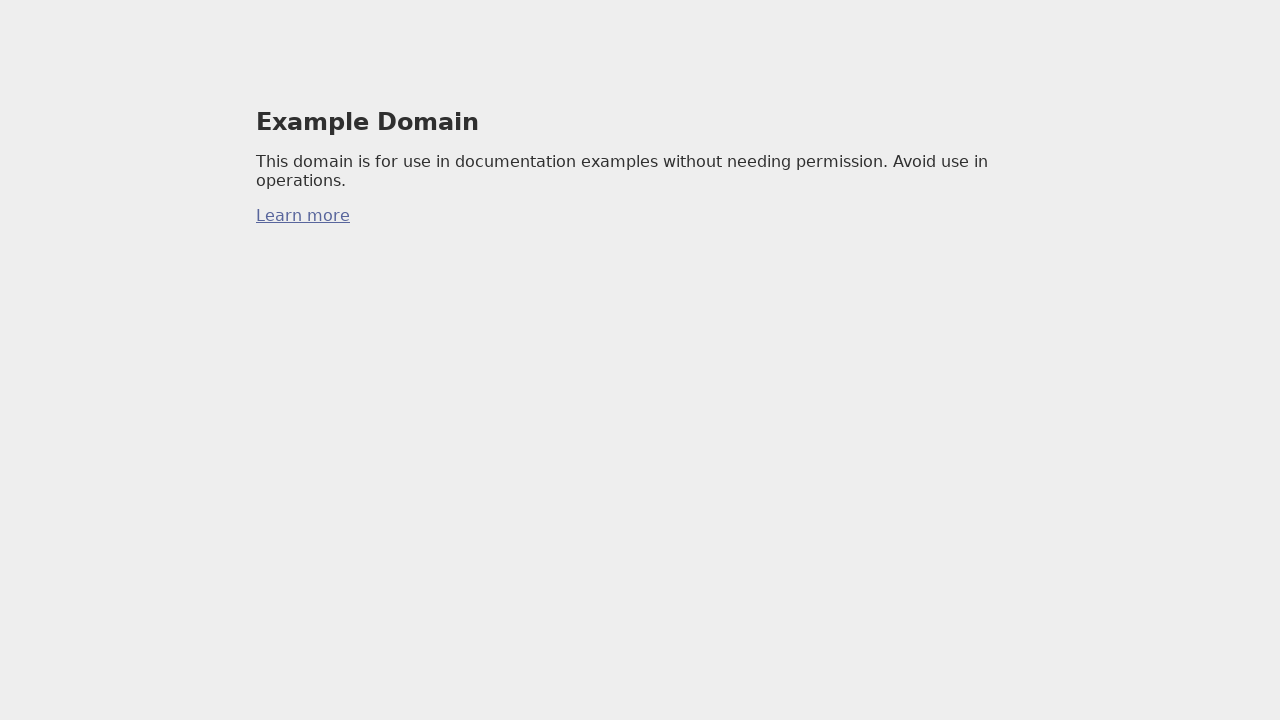

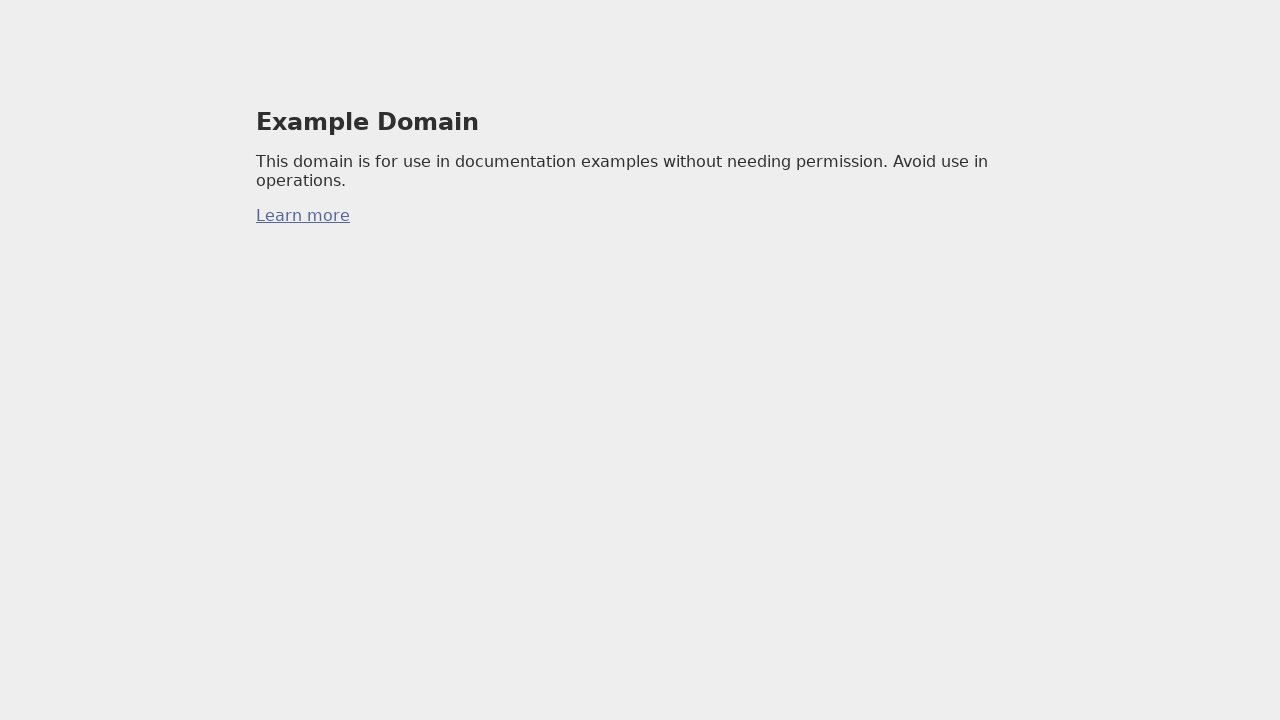